Tests dynamic content loading with soft assertions, clicking a button and waiting for a paragraph element to appear

Starting URL: https://testeroprogramowania.github.io/selenium/wait2.html

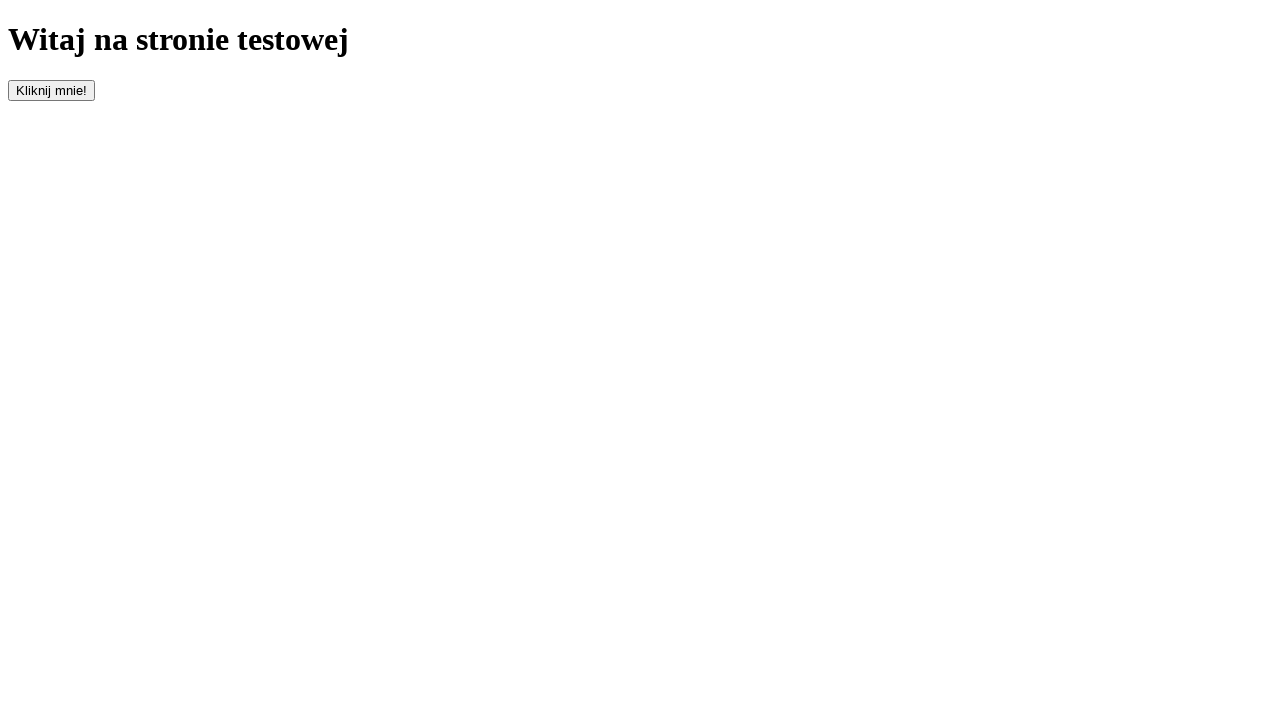

Clicked the button to trigger dynamic content loading at (52, 90) on #clickOnMe
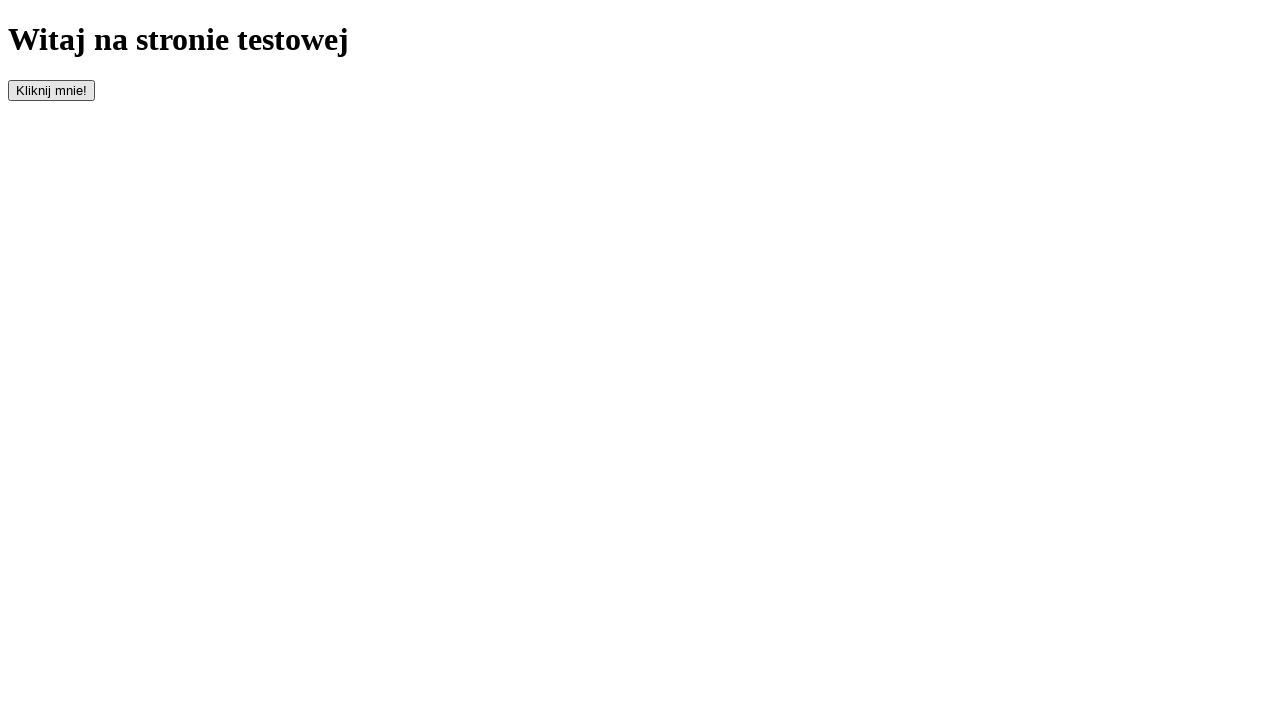

Waited for paragraph element to appear and become visible
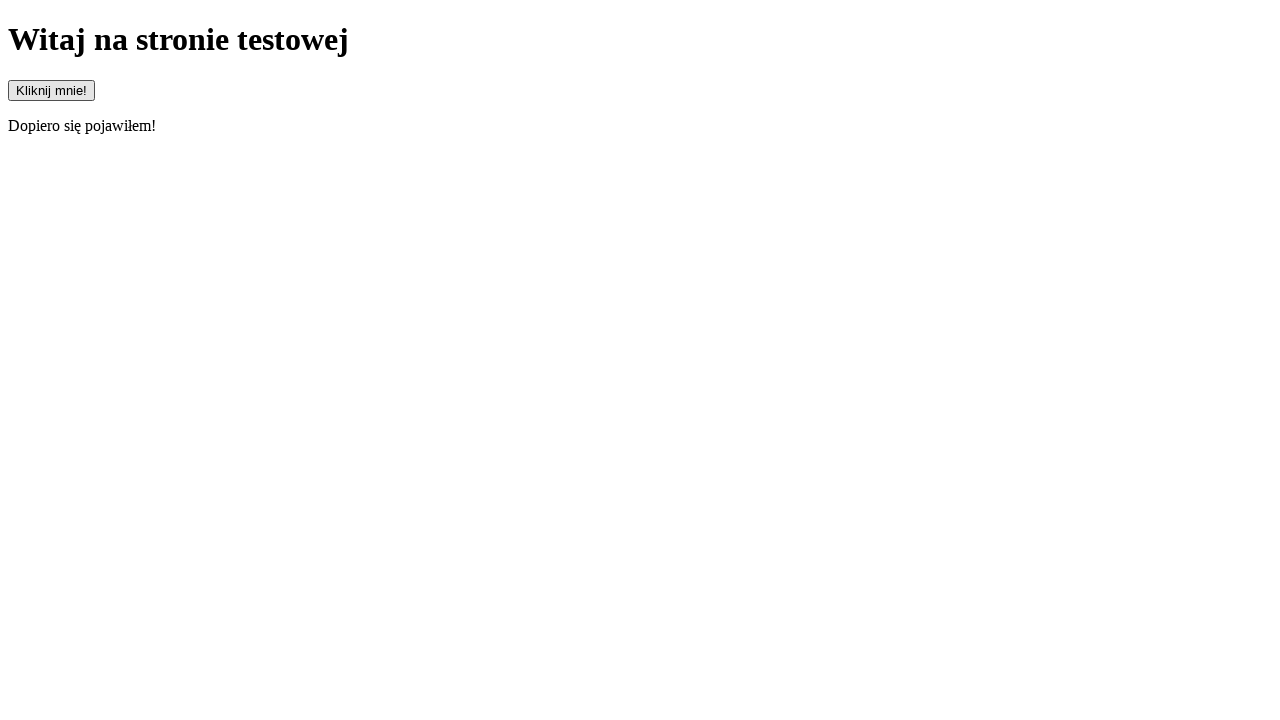

Located the paragraph element
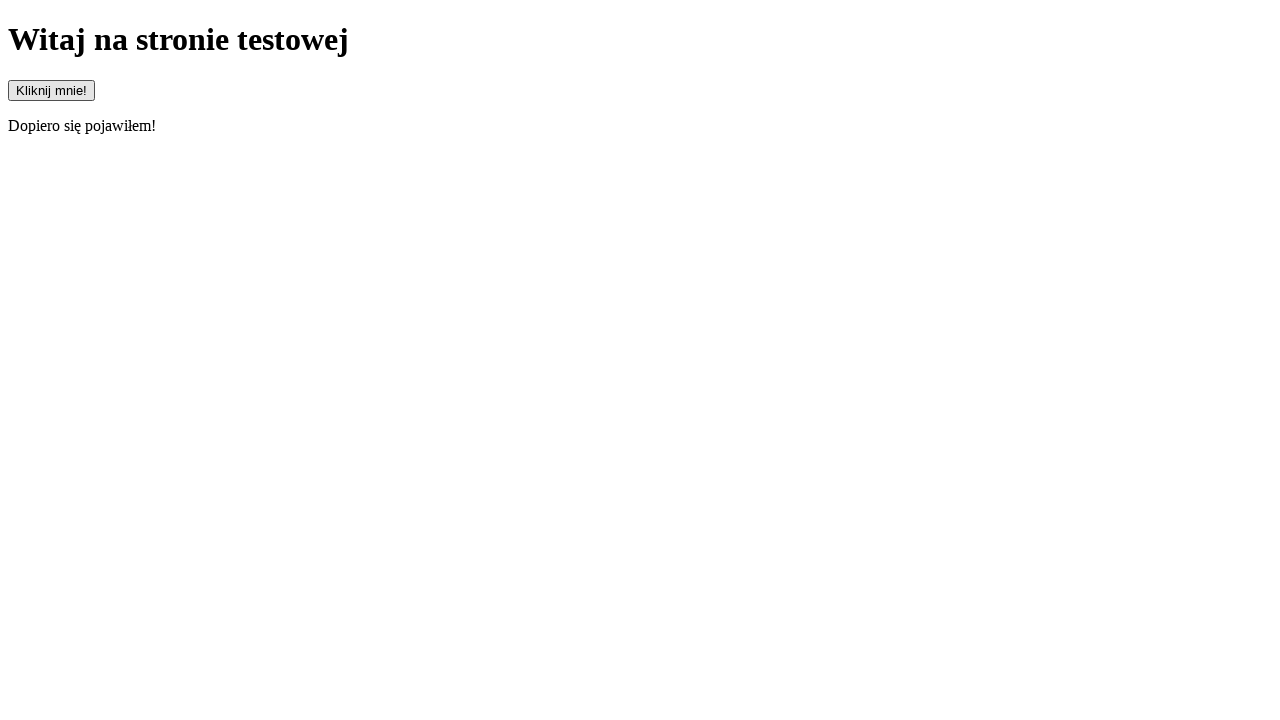

Asserted that paragraph element is visible
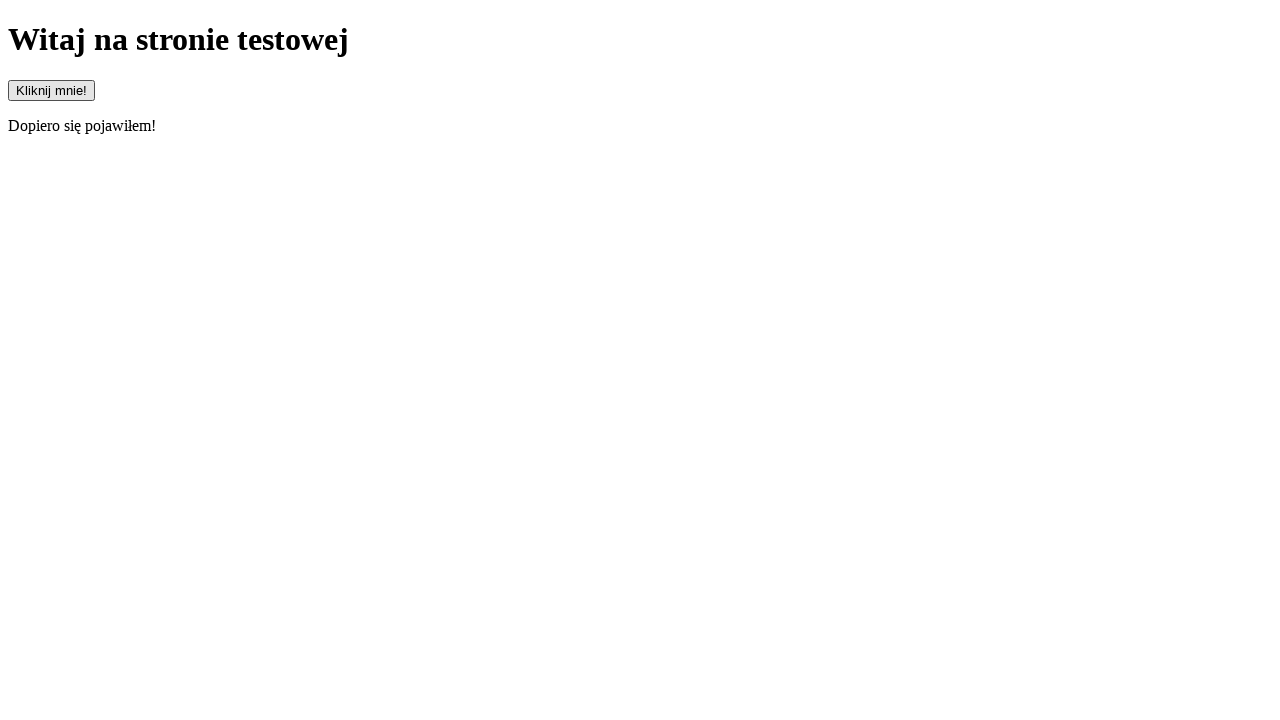

Asserted that paragraph text content starts with 'Dopiero'
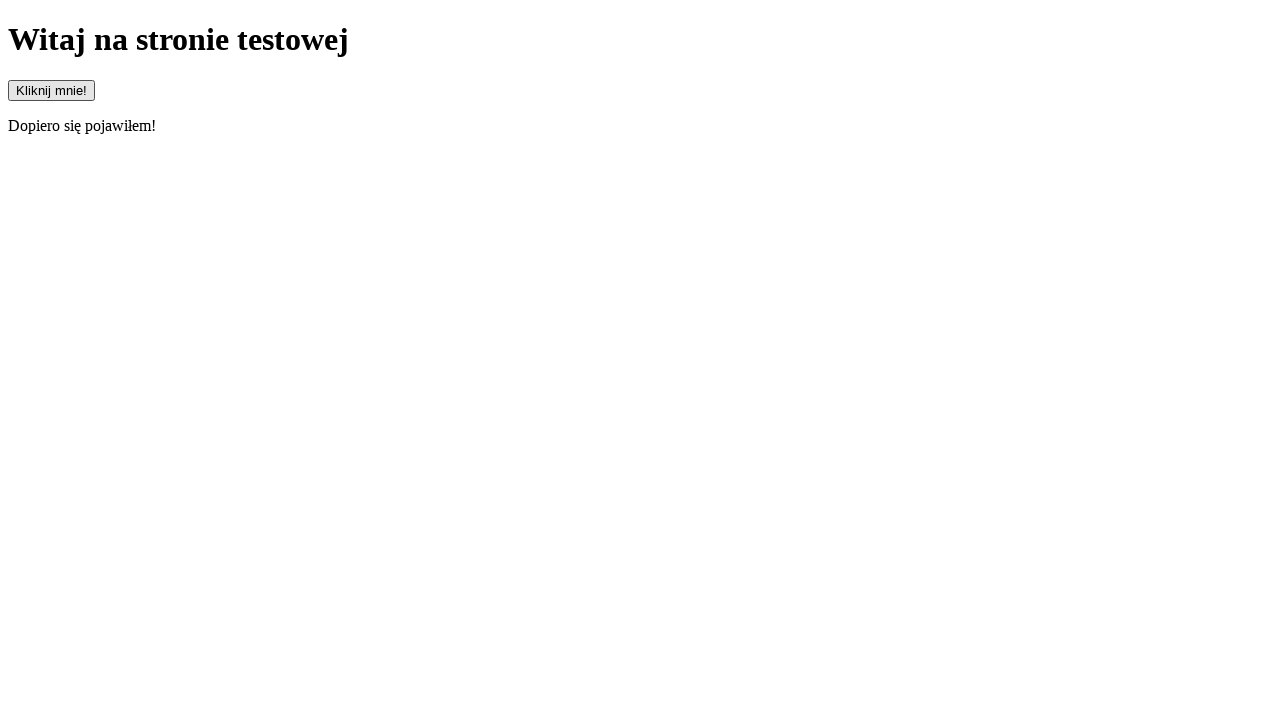

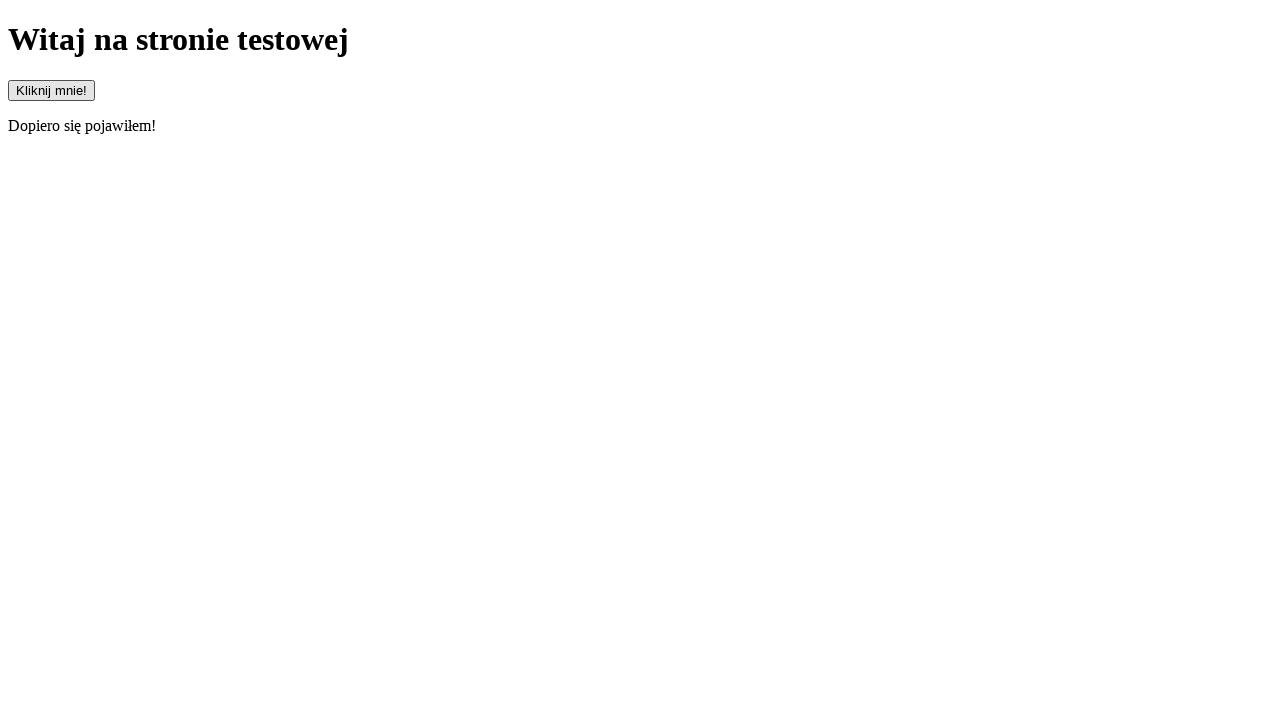